Tests drag and drop functionality by dragging an element from source to target within an iframe

Starting URL: https://jqueryui.com/droppable/

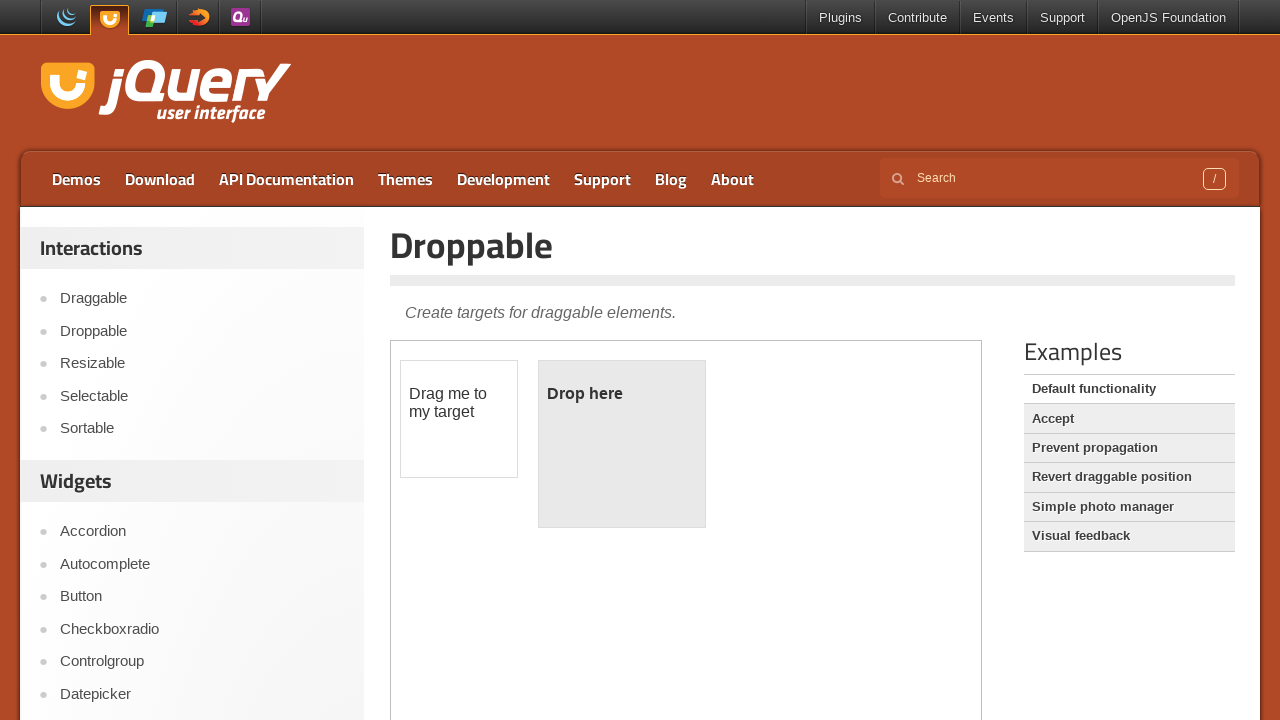

Located iframe containing drag and drop demo
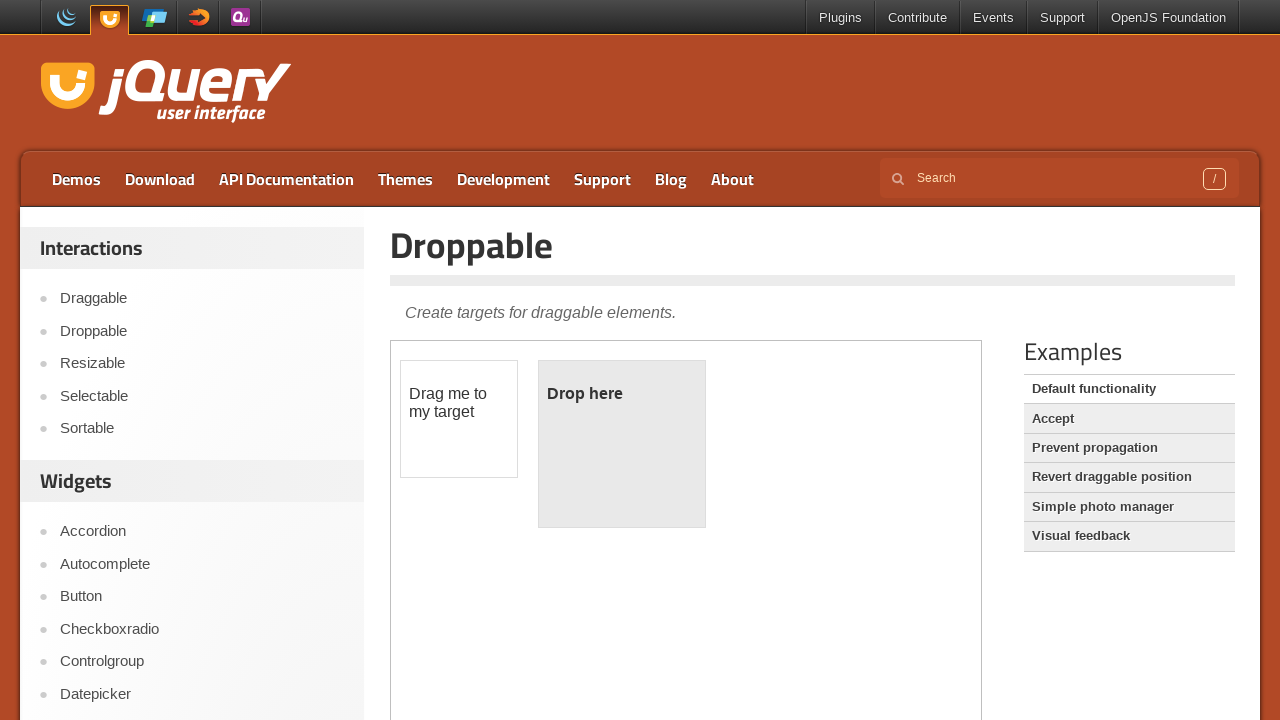

Located draggable element with id 'draggable'
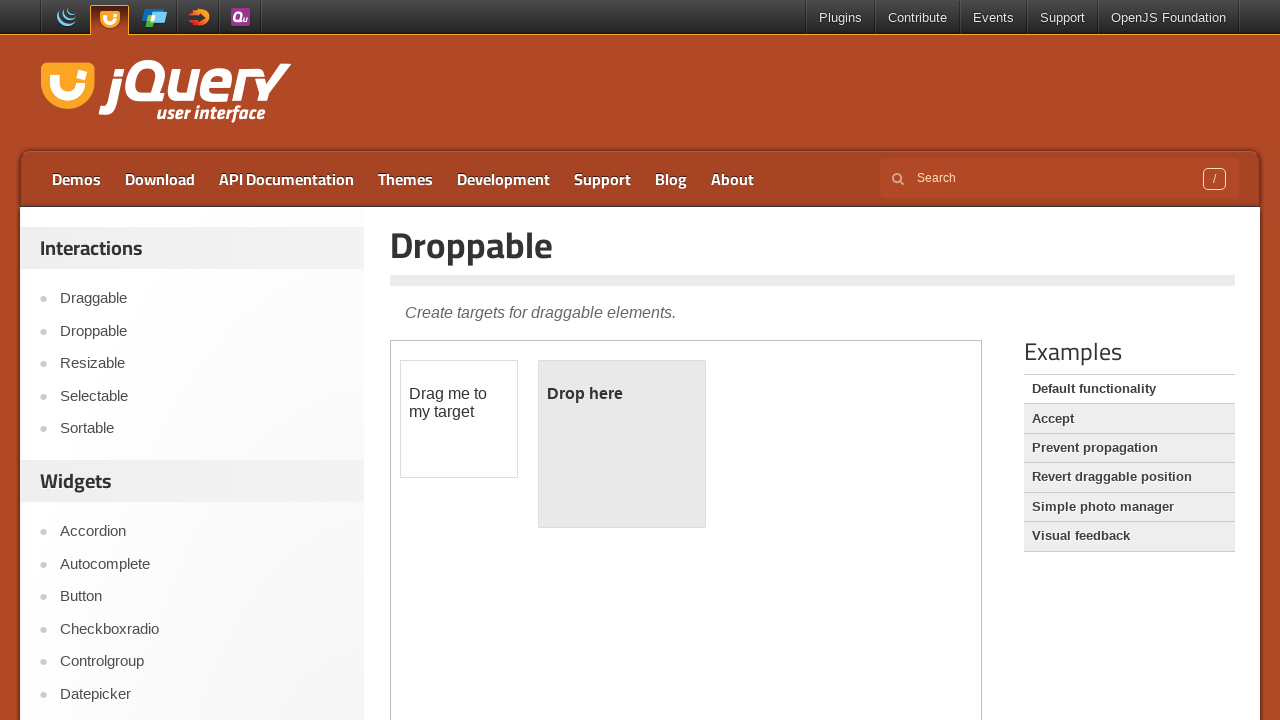

Located droppable target element with id 'droppable'
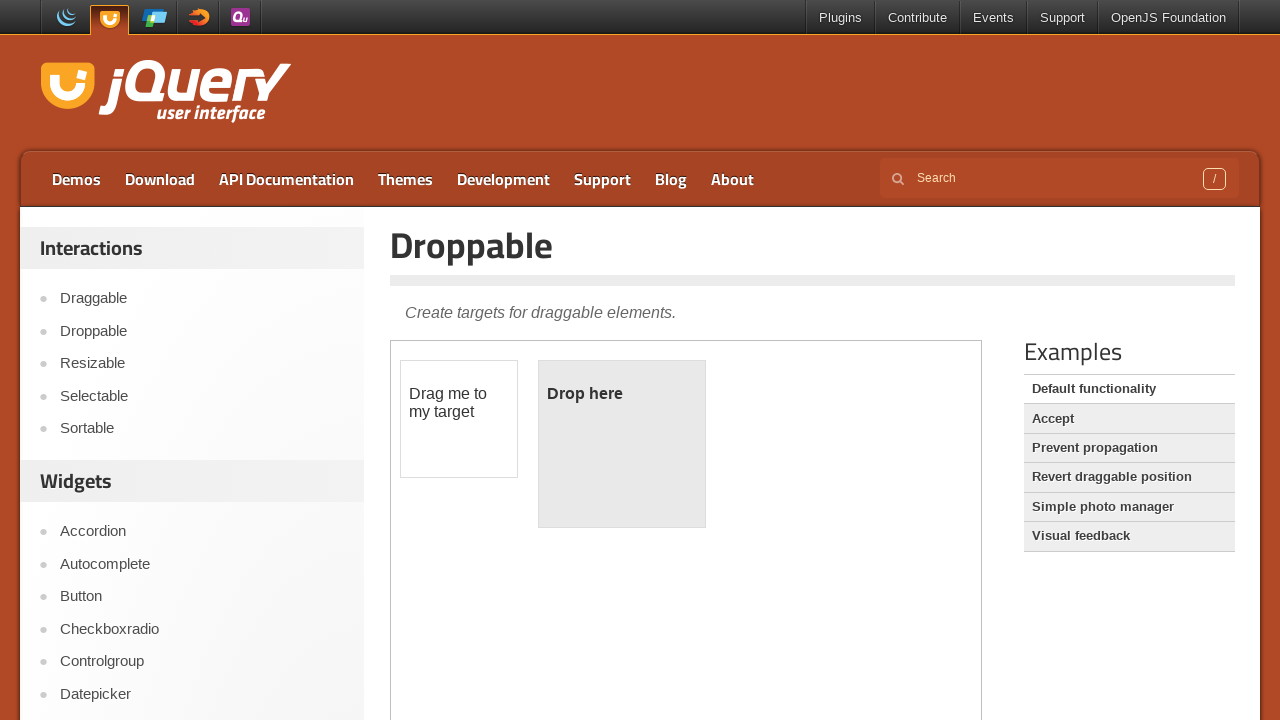

Dragged element from source to droppable target at (622, 444)
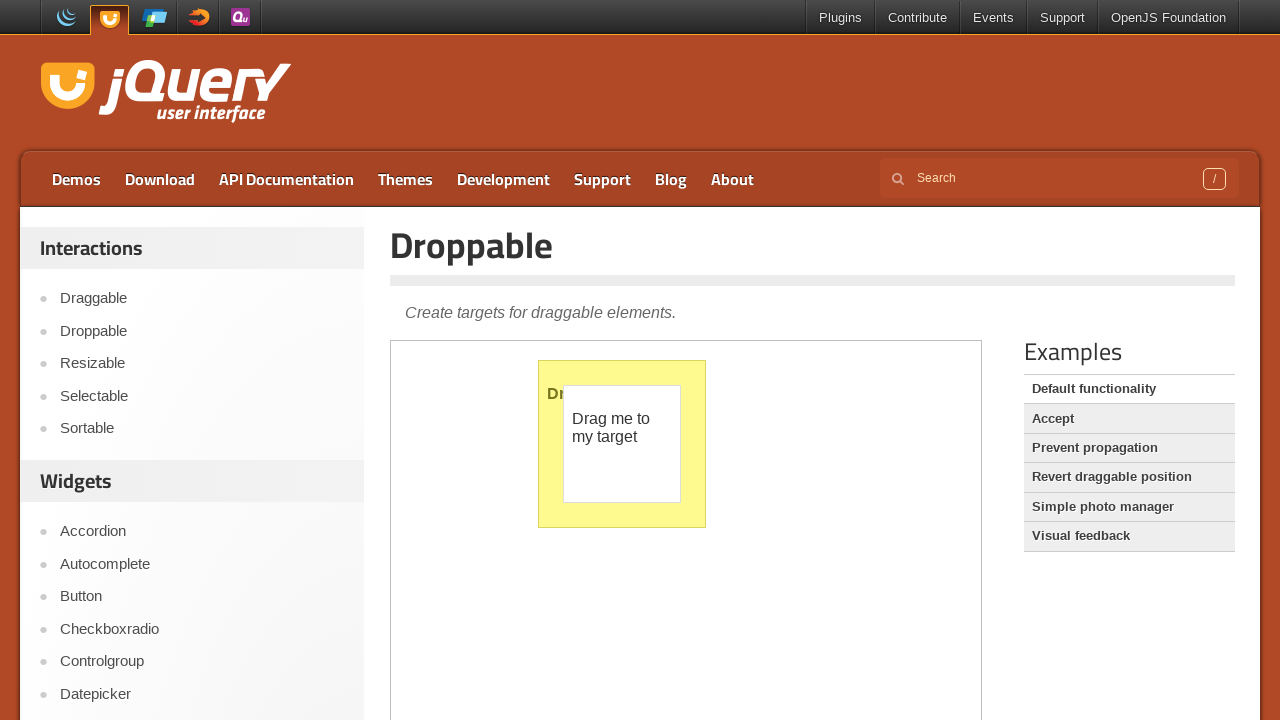

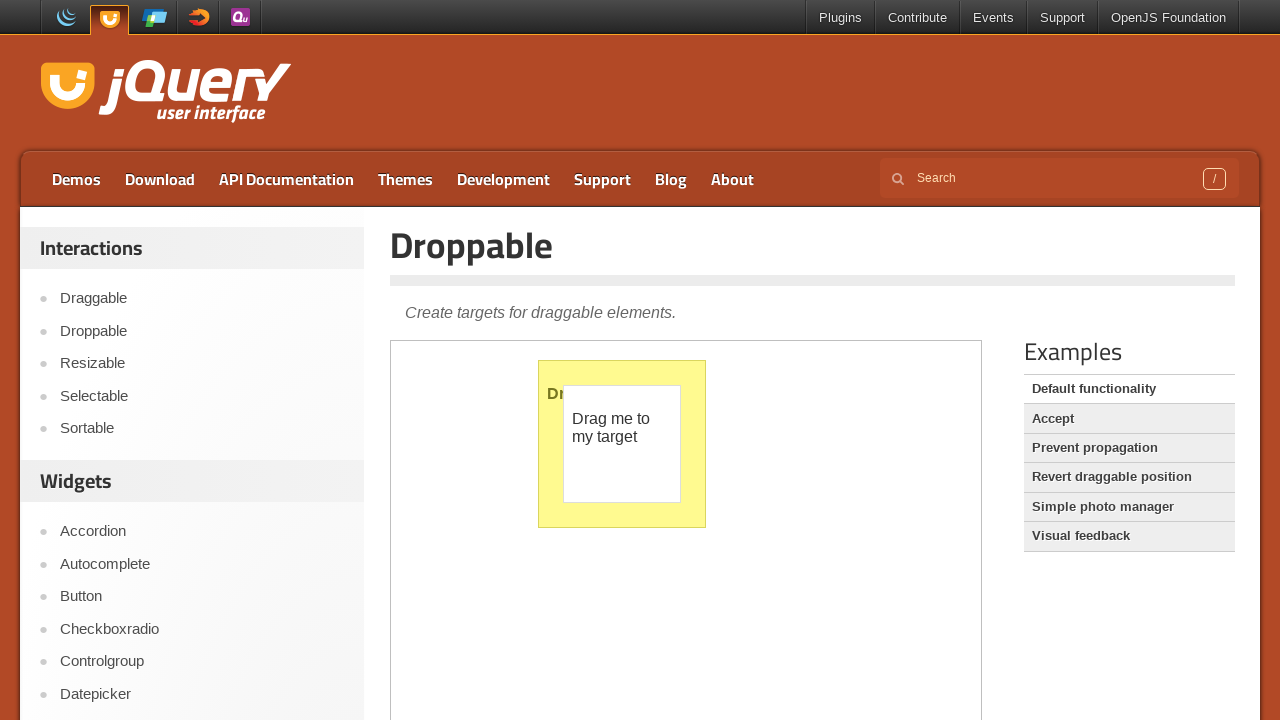